Tests that the "Integers Only" option truncates decimal results for subtraction operations

Starting URL: https://testsheepnz.github.io/BasicCalculator

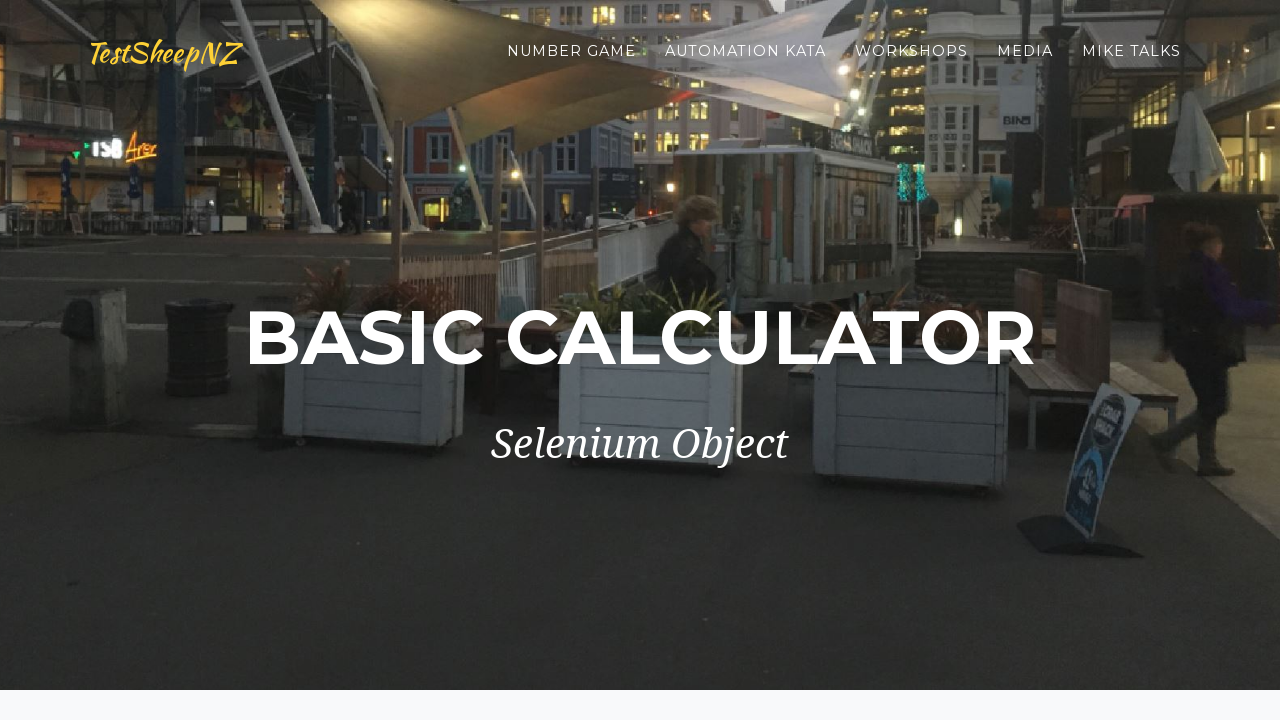

Selected build version 1 on select[name="selectBuild"]
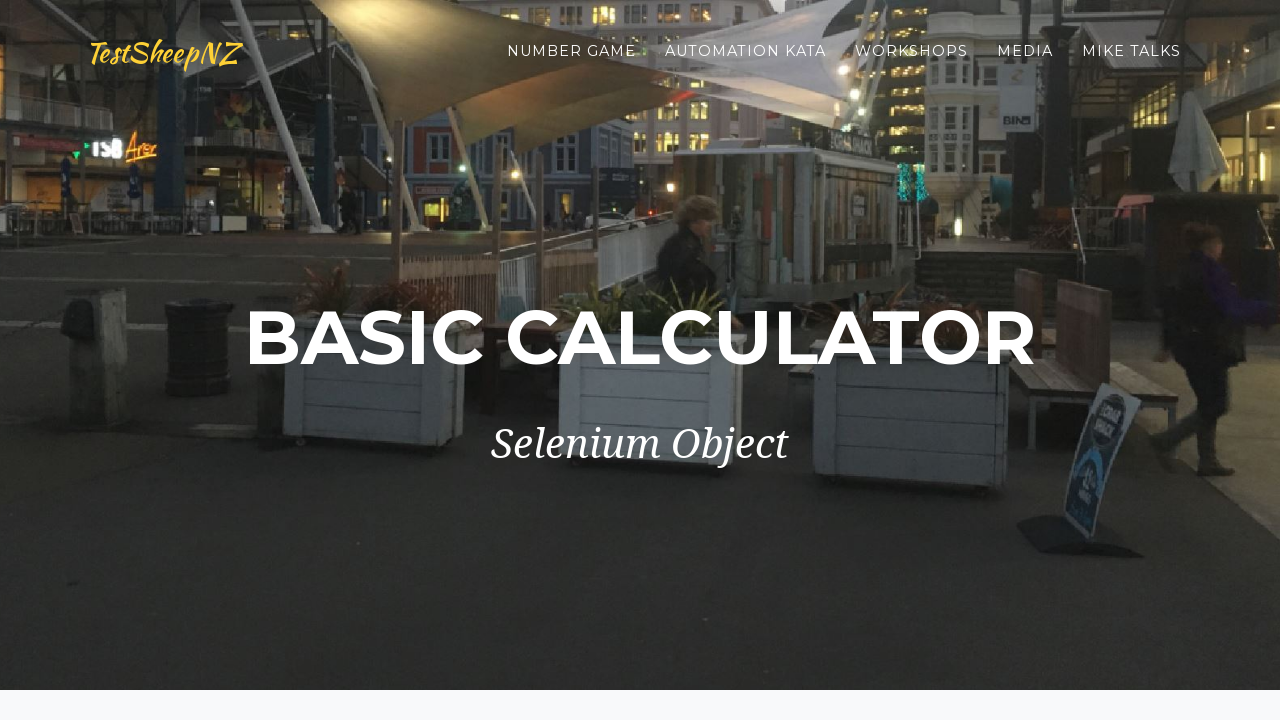

Filled first number field with 112.6 on #number1Field
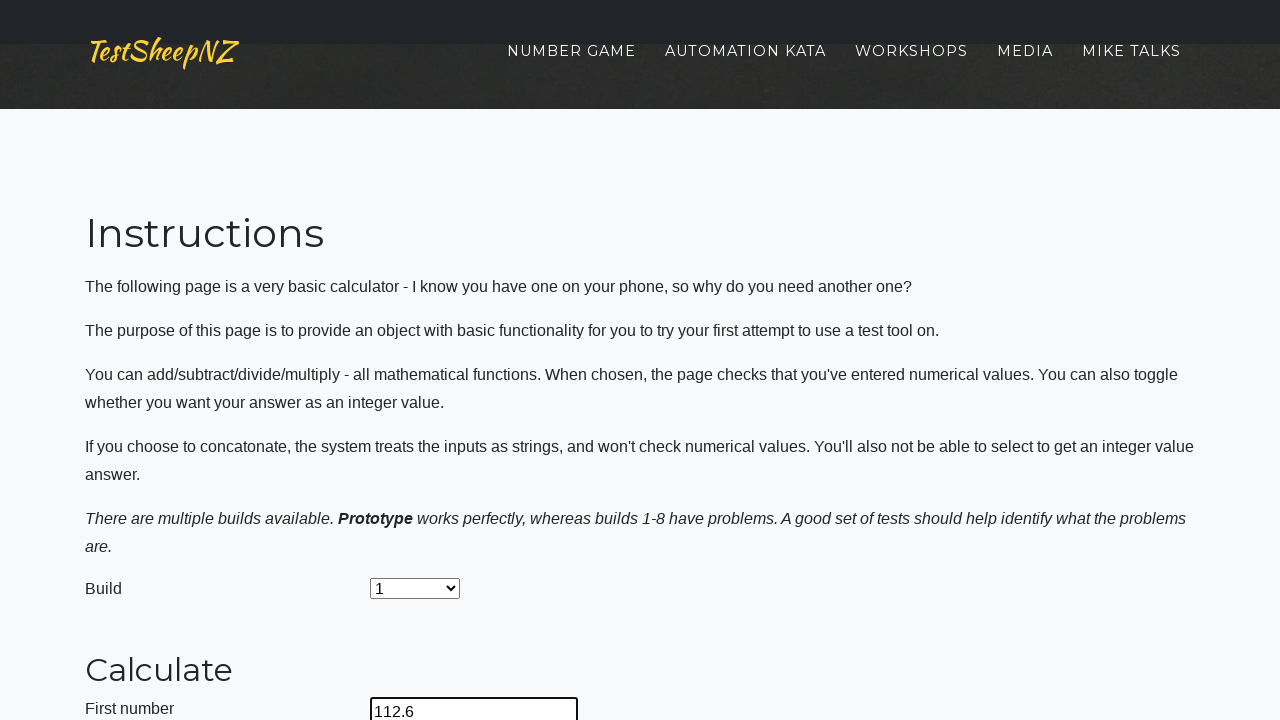

Filled second number field with 11.8 on #number2Field
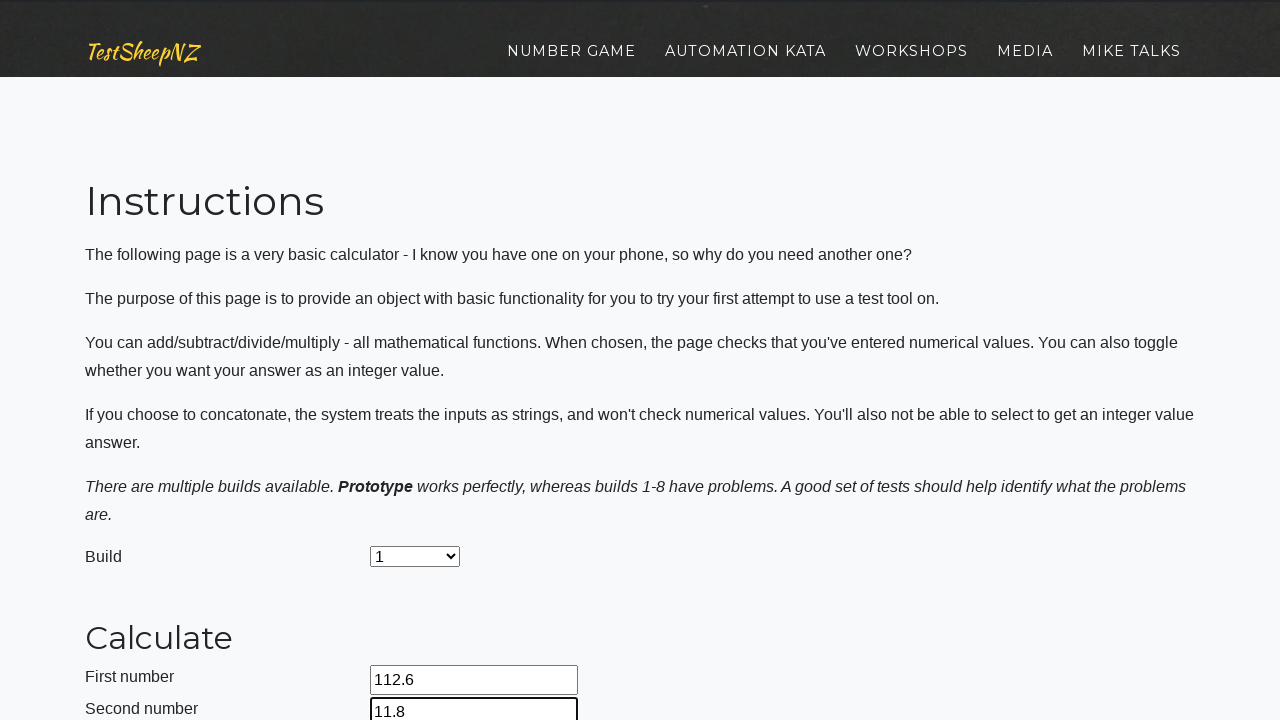

Selected subtraction operation on select[name="selectOperation"]
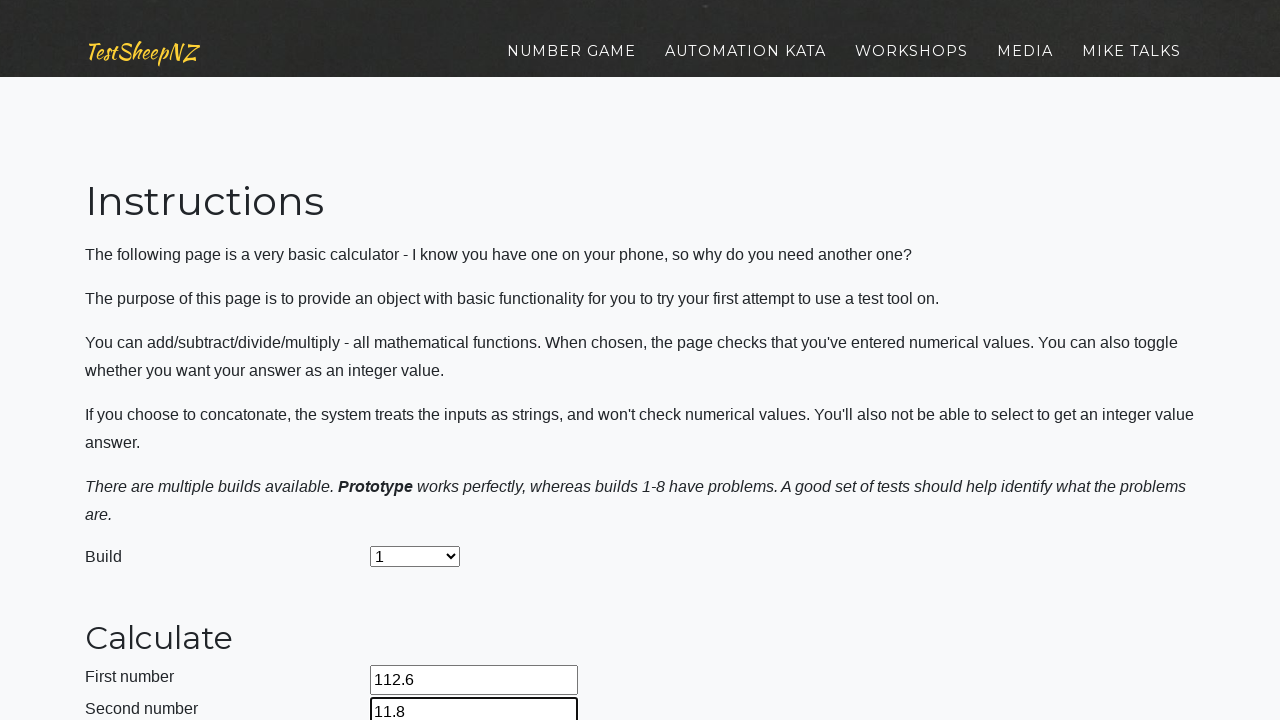

Enabled 'Integers Only' option at (376, 428) on #integerSelect
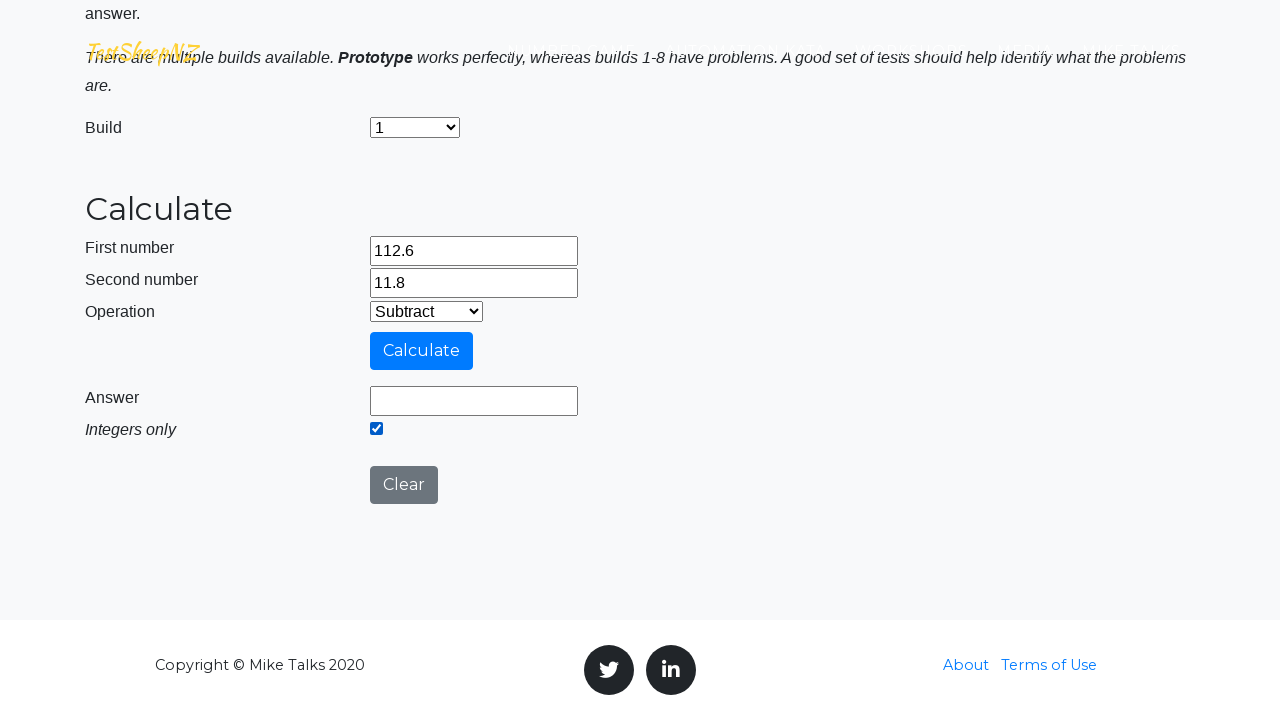

Clicked calculate button at (422, 351) on #calculateButton
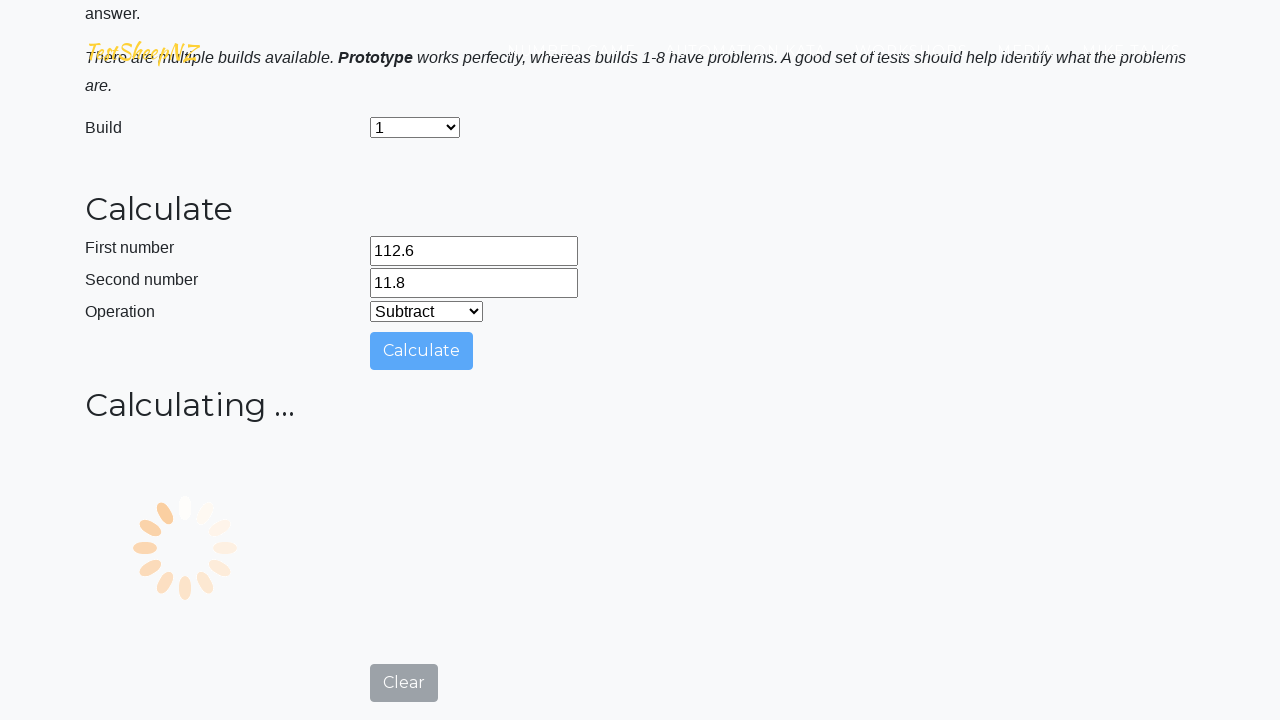

Answer field appeared with result of integer subtraction (112.6 - 11.8 = 100 truncated)
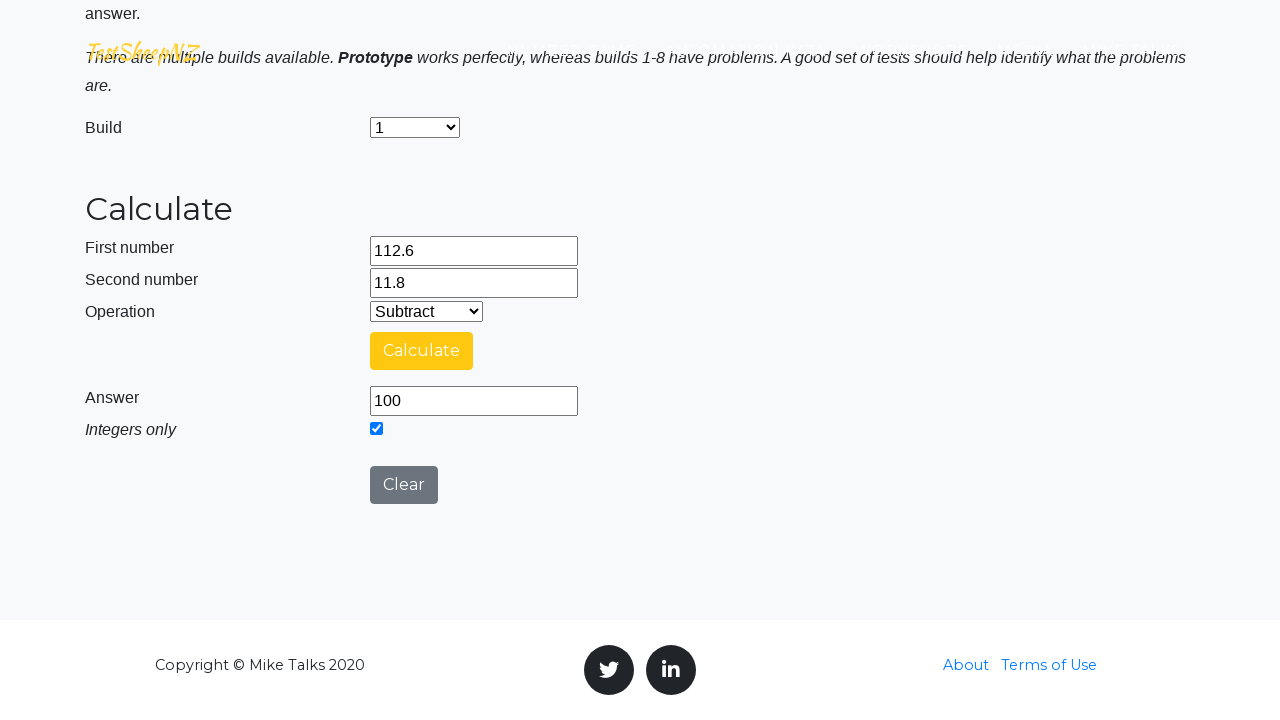

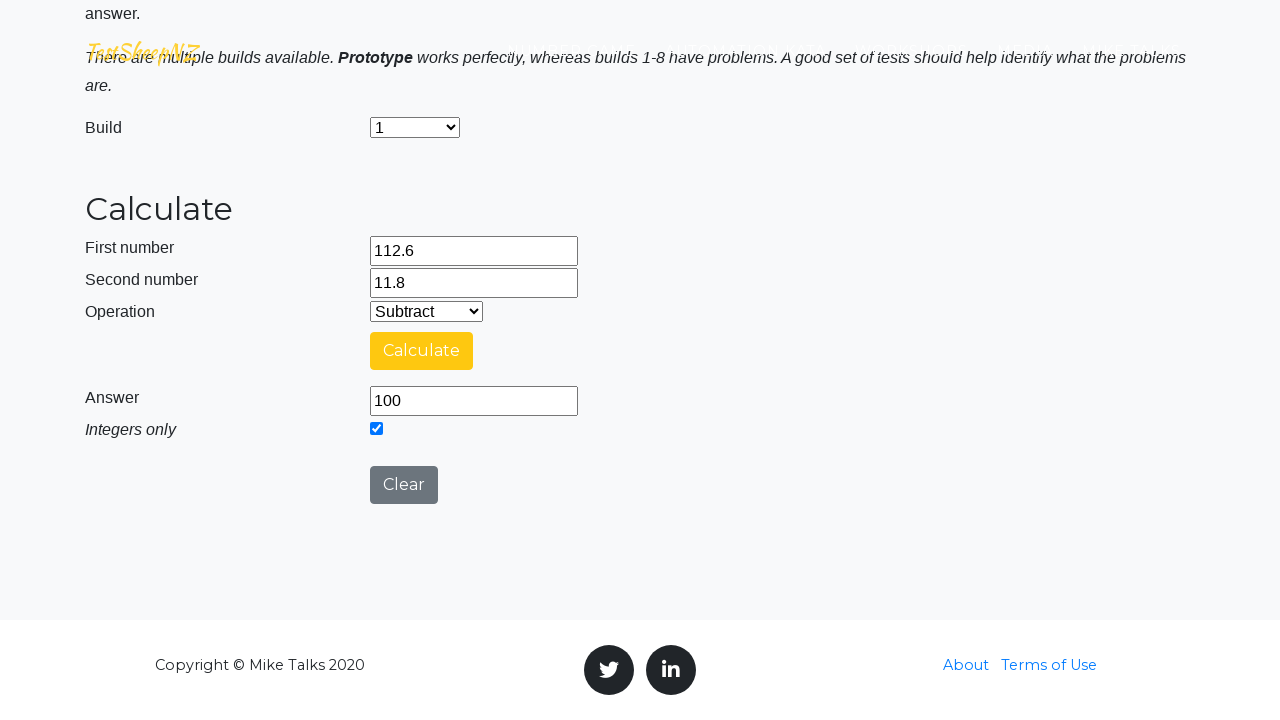